Tests JavaScript alert handling by clicking a button to trigger an alert, accepting it, and verifying the result message

Starting URL: https://practice.cydeo.com/javascript_alerts

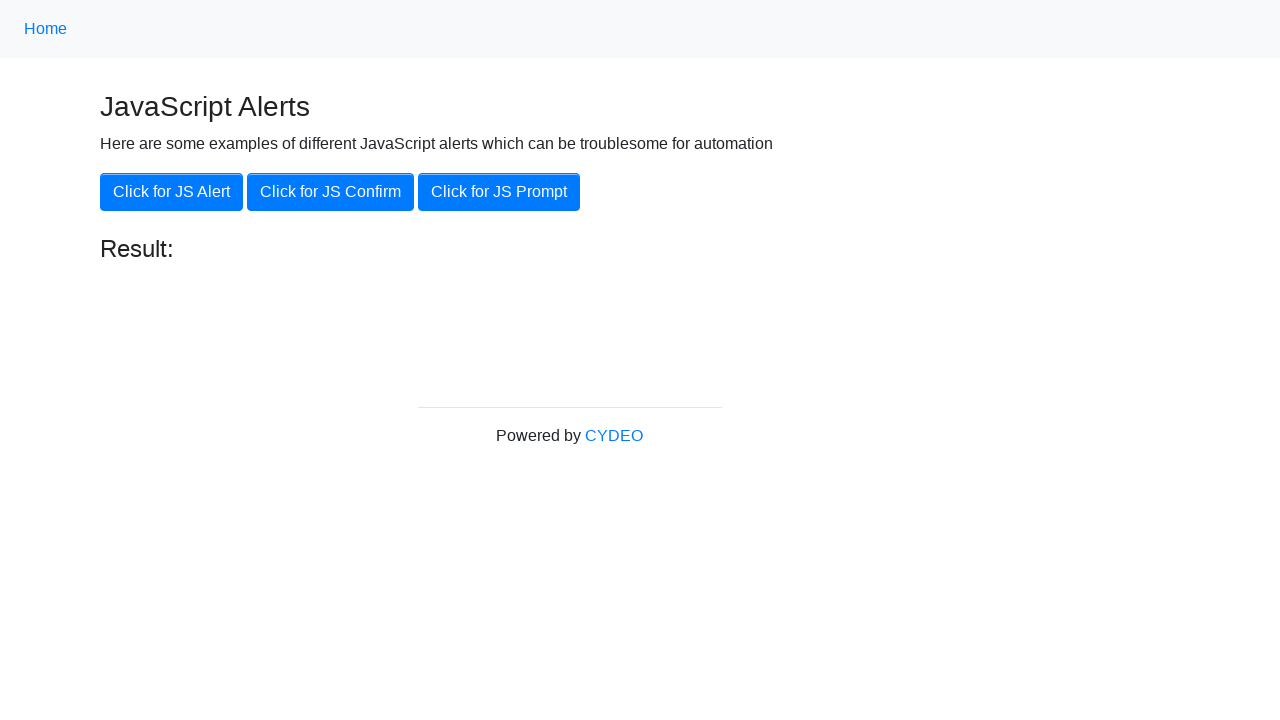

Clicked button to trigger JavaScript alert at (172, 192) on xpath=//button[@onclick='jsAlert()']
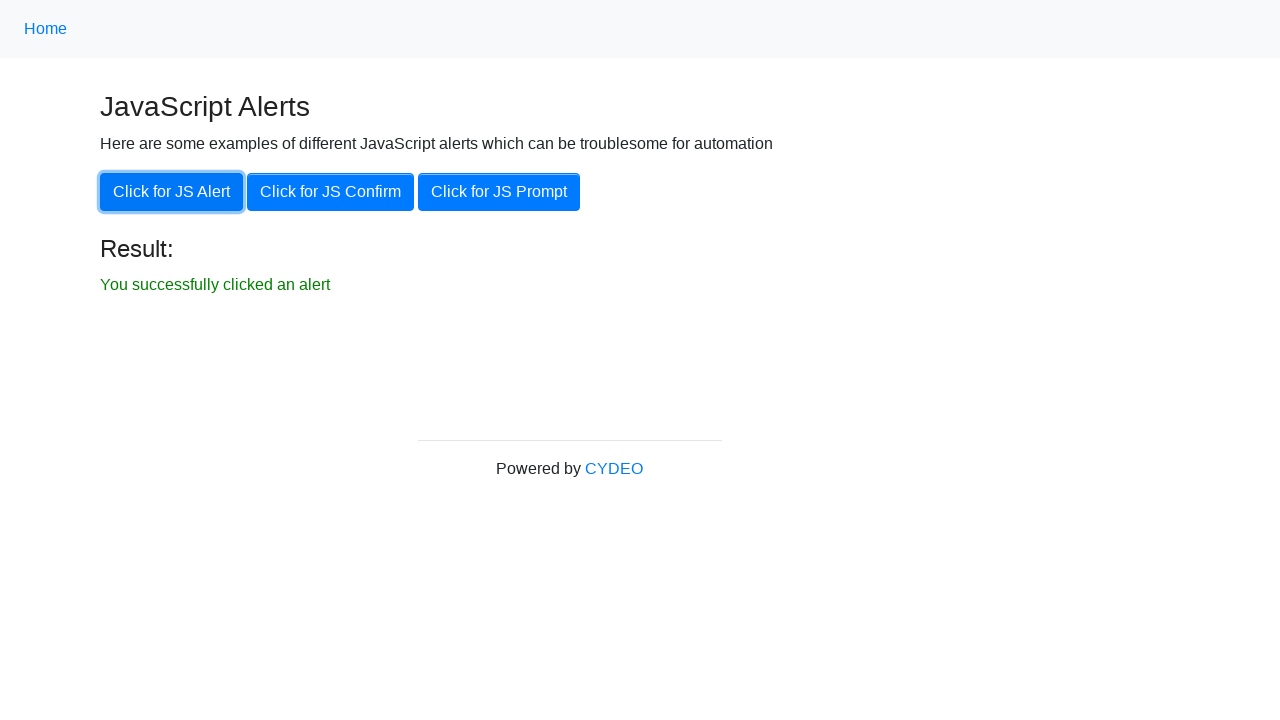

Set up dialog handler to accept alerts
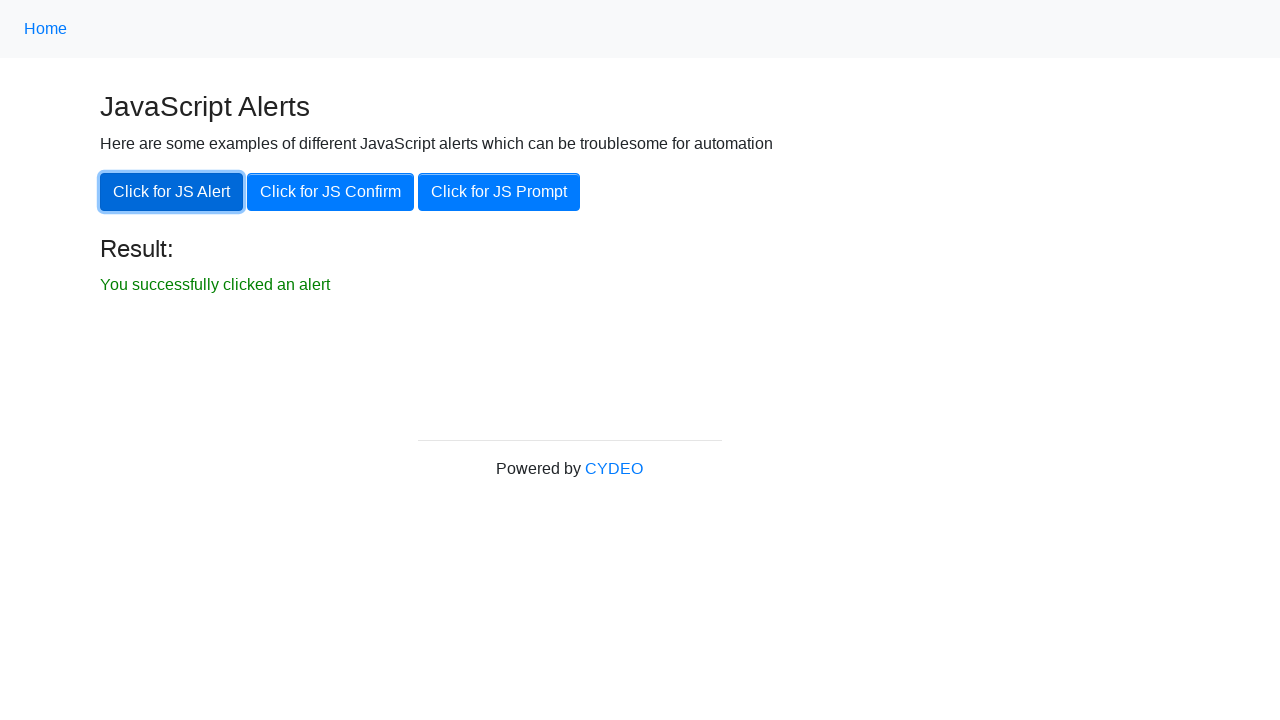

Clicked button again to trigger alert with handler active at (172, 192) on xpath=//button[@onclick='jsAlert()']
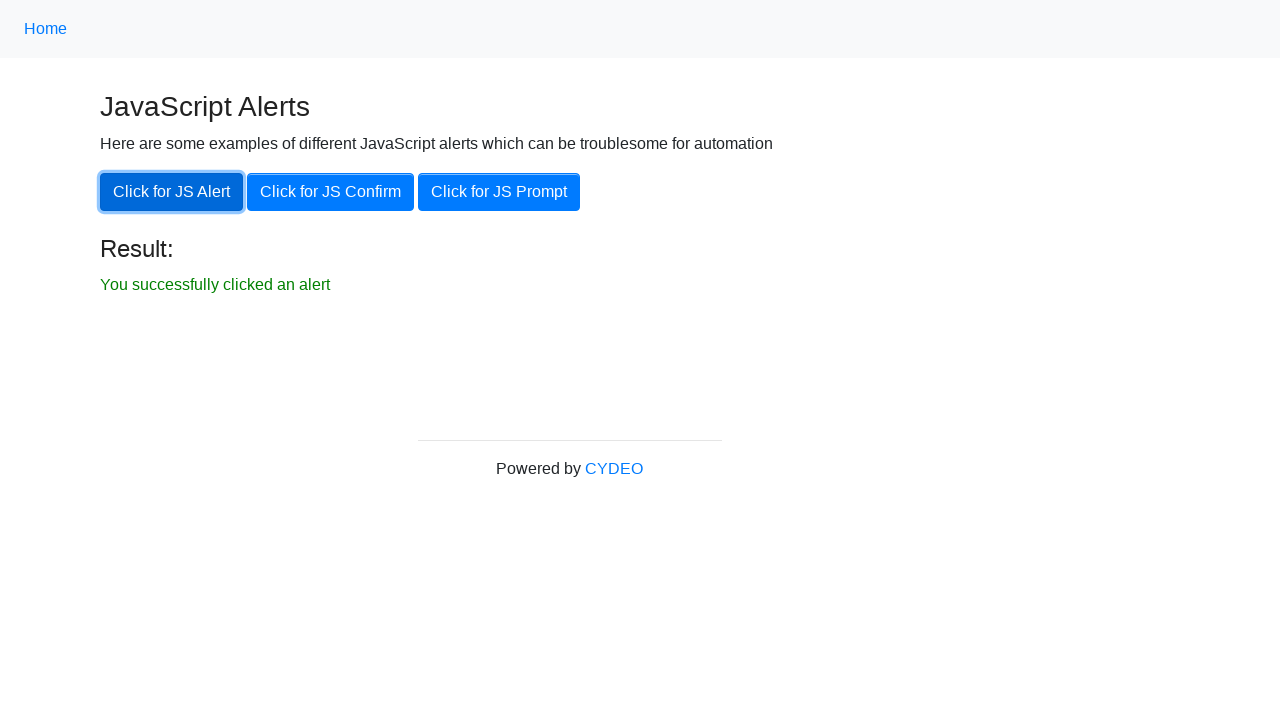

Located result element
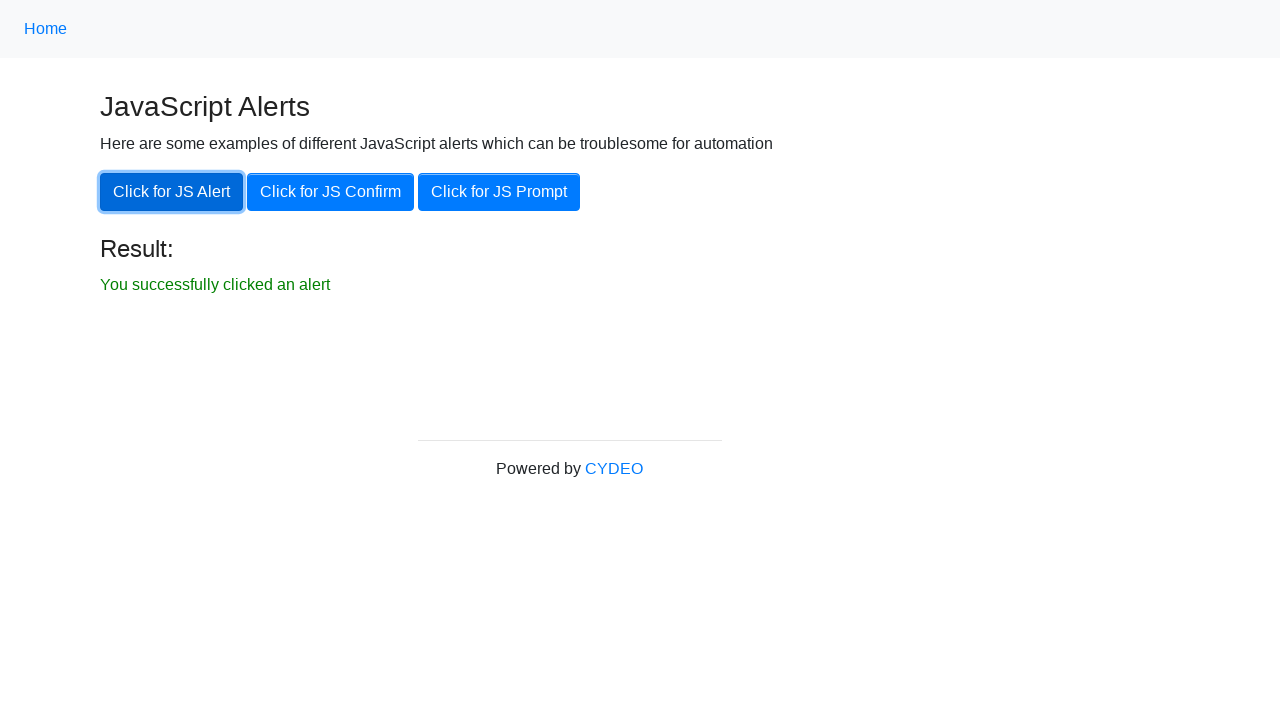

Verified result message: 'You successfully clicked an alert'
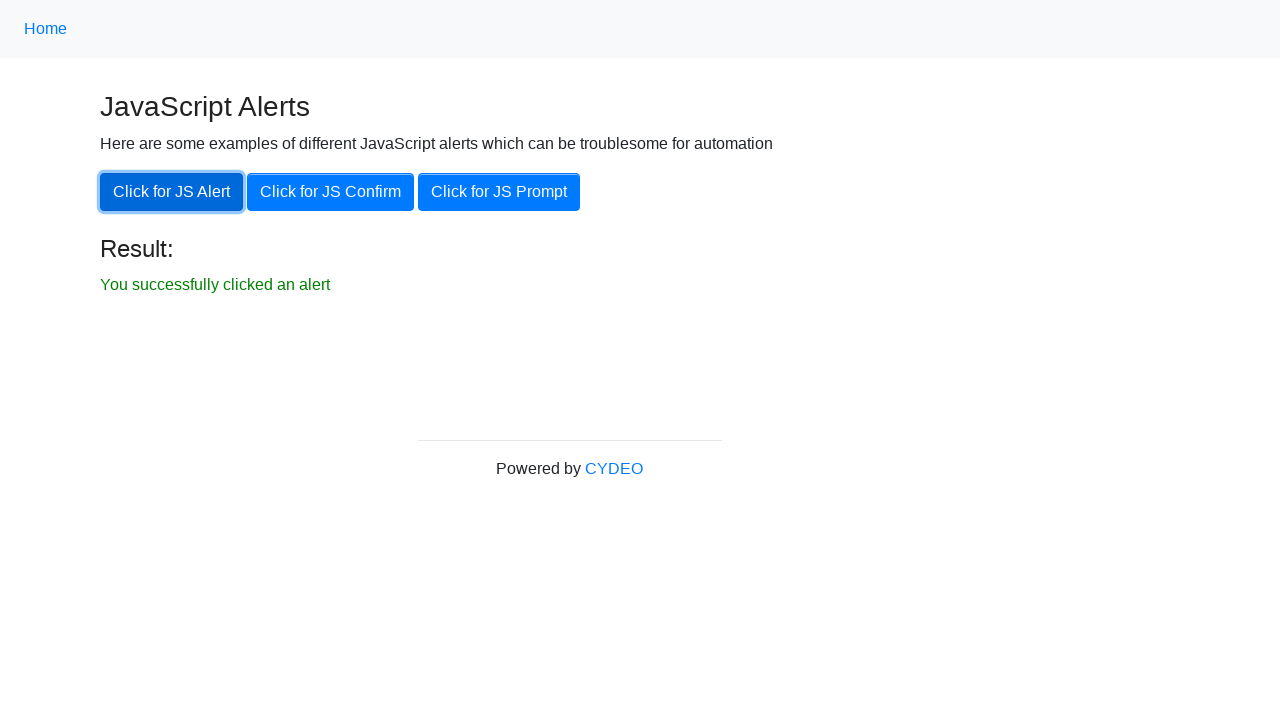

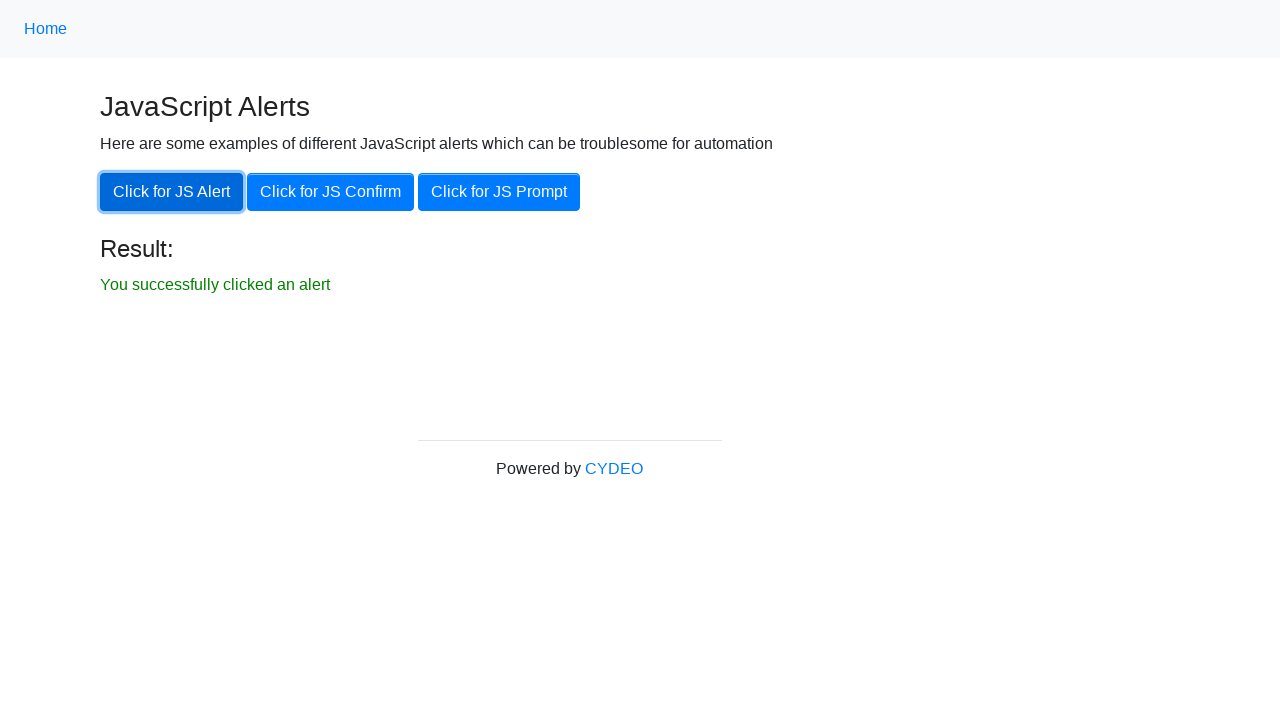